Tests GitHub's advanced search form by filling in search term, repository owner, date filter, and language selector, then submitting the form and waiting for search results to load.

Starting URL: https://github.com/search/advanced

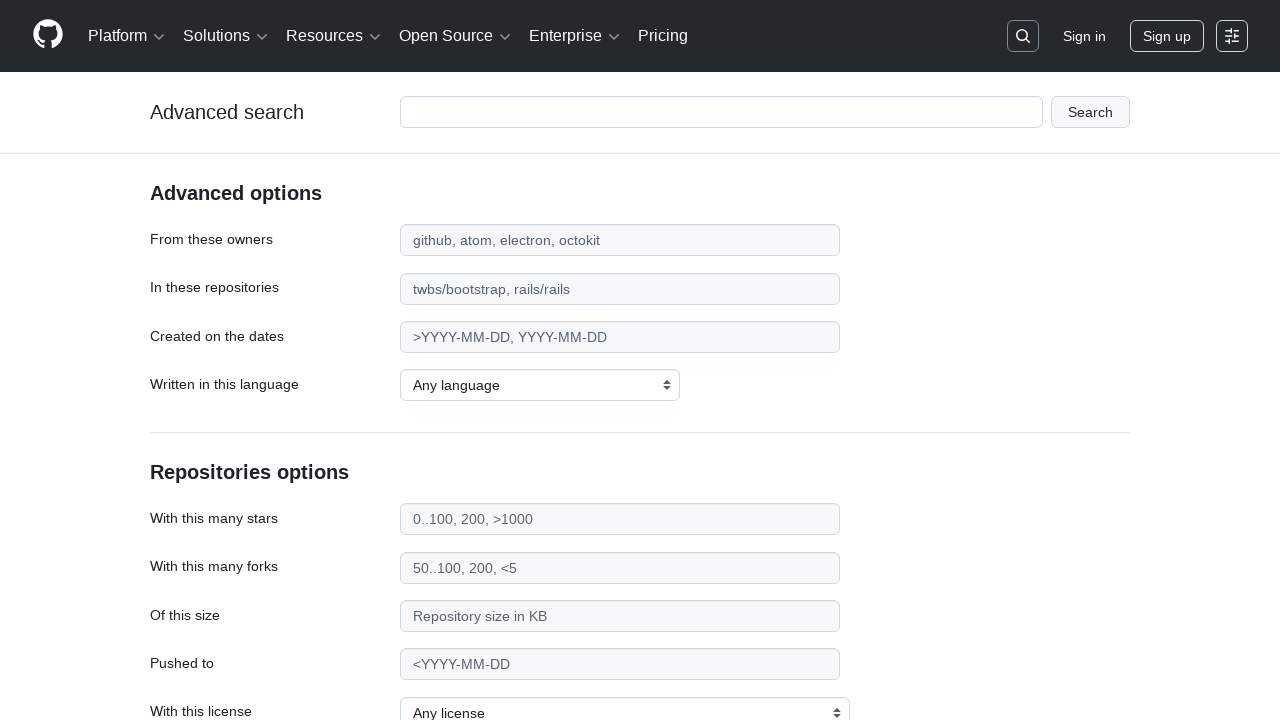

Filled search term field with 'web-scraper' on #adv_code_search input.js-advanced-search-input
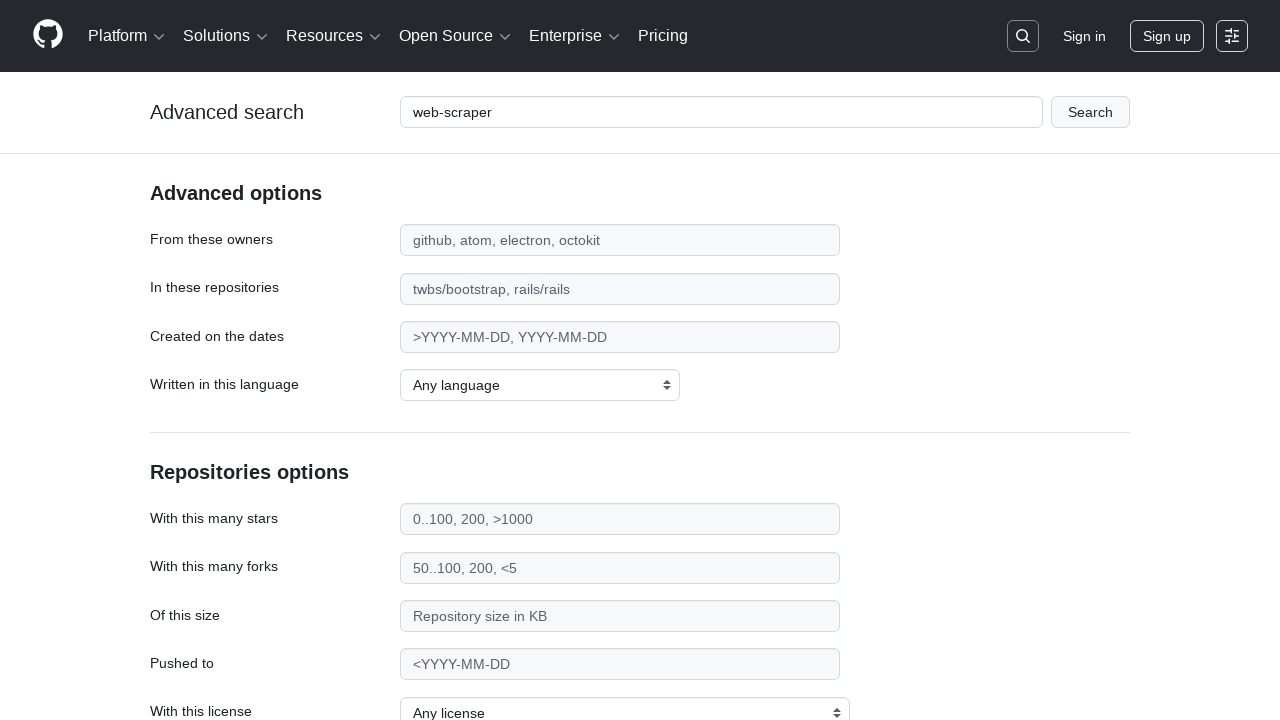

Filled repository owner field with 'playwright' on #search_from
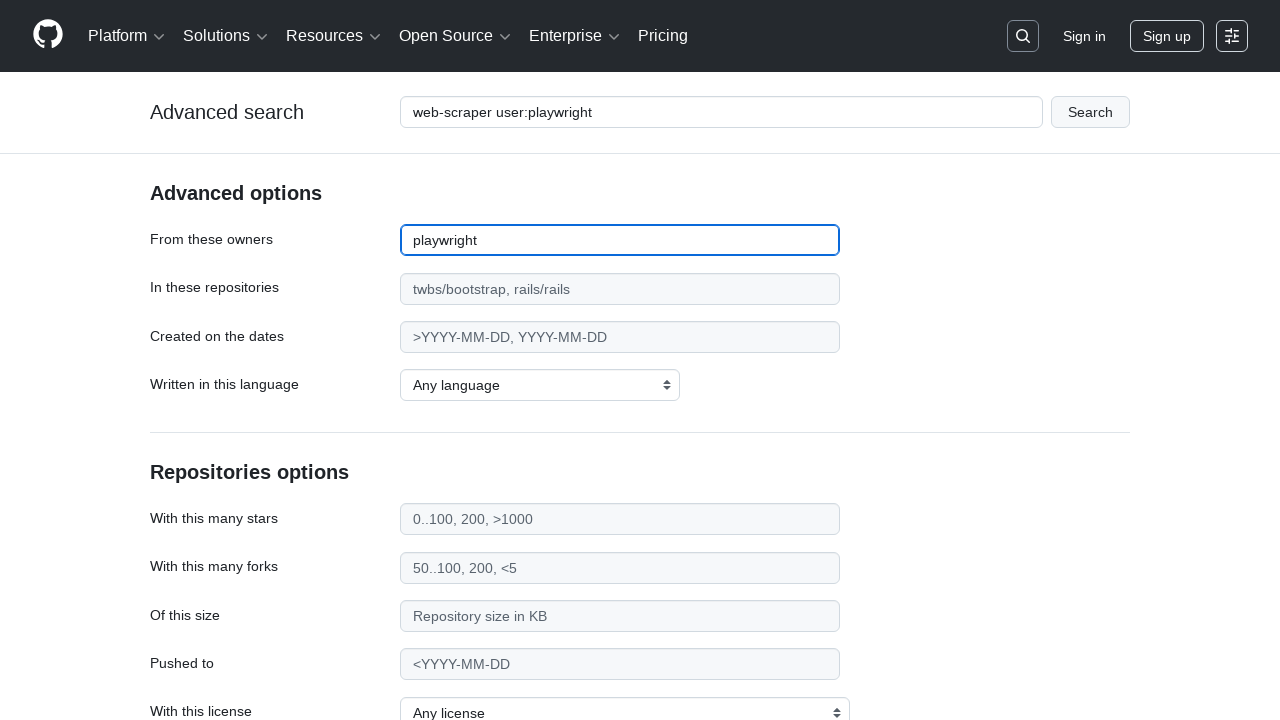

Filled date filter field with '>2020' on #search_date
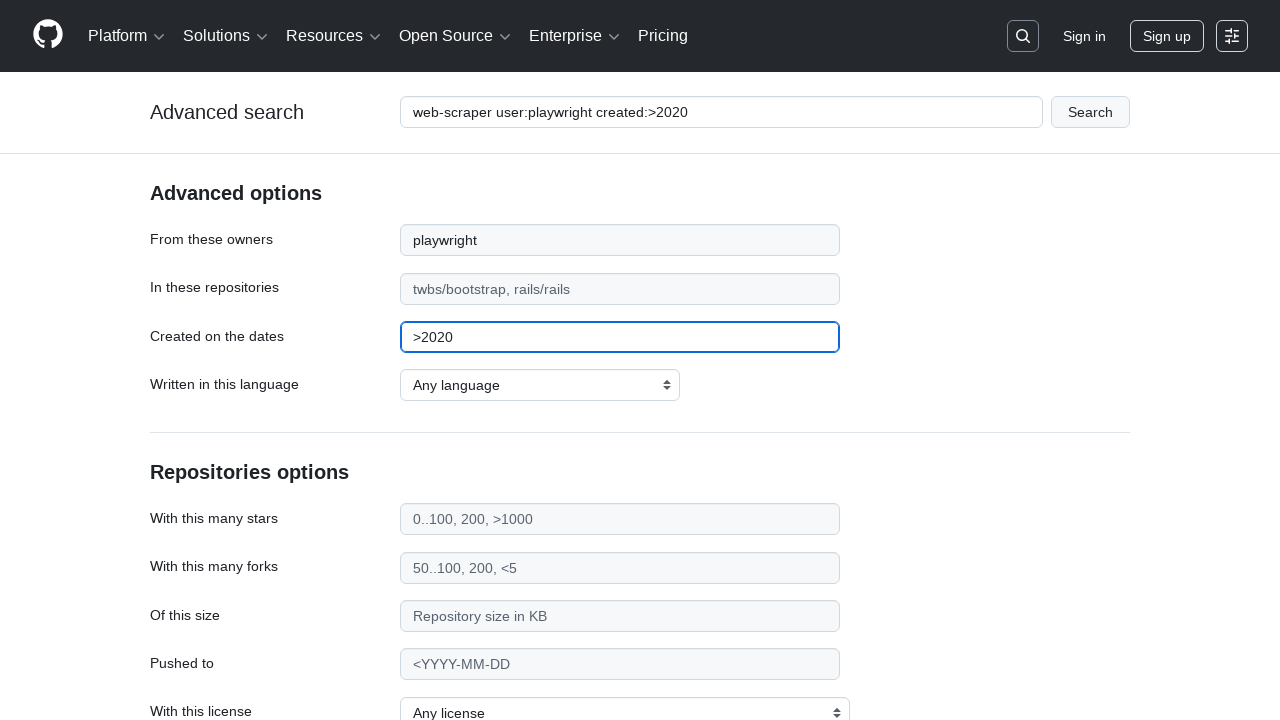

Selected 'JavaScript' from language dropdown on select#search_language
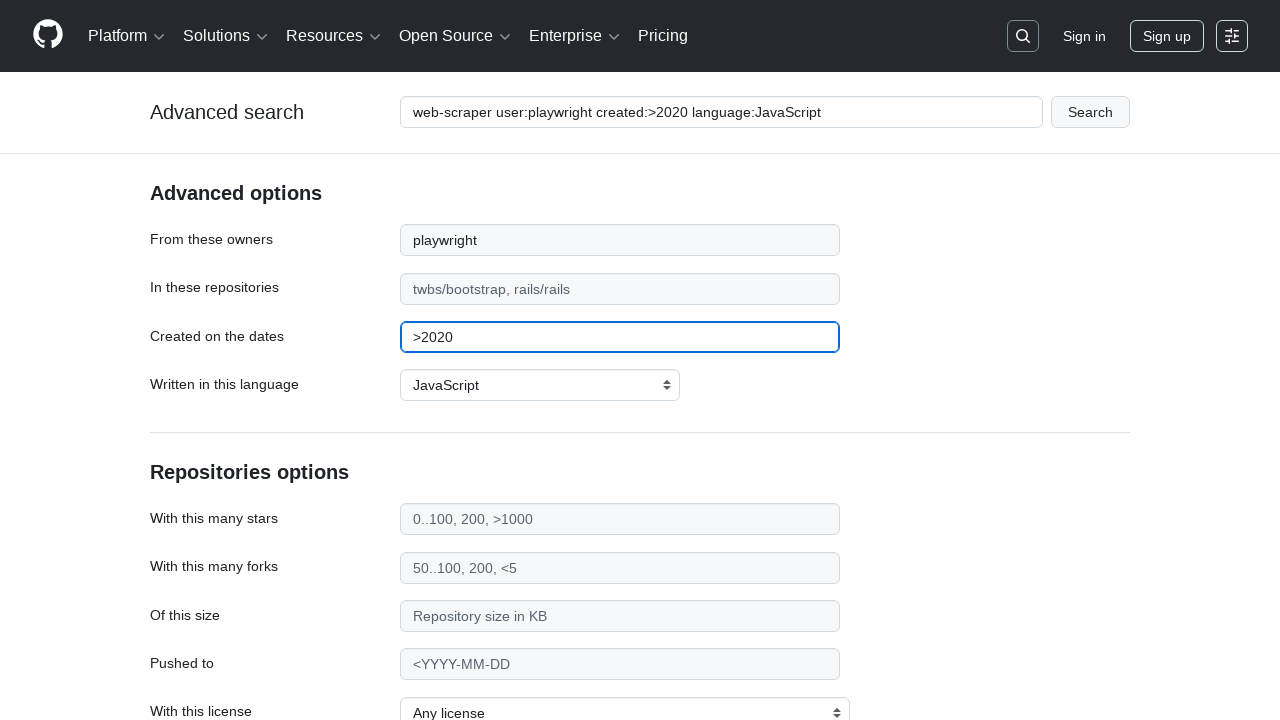

Clicked submit button to execute advanced search at (1090, 112) on #adv_code_search button[type="submit"]
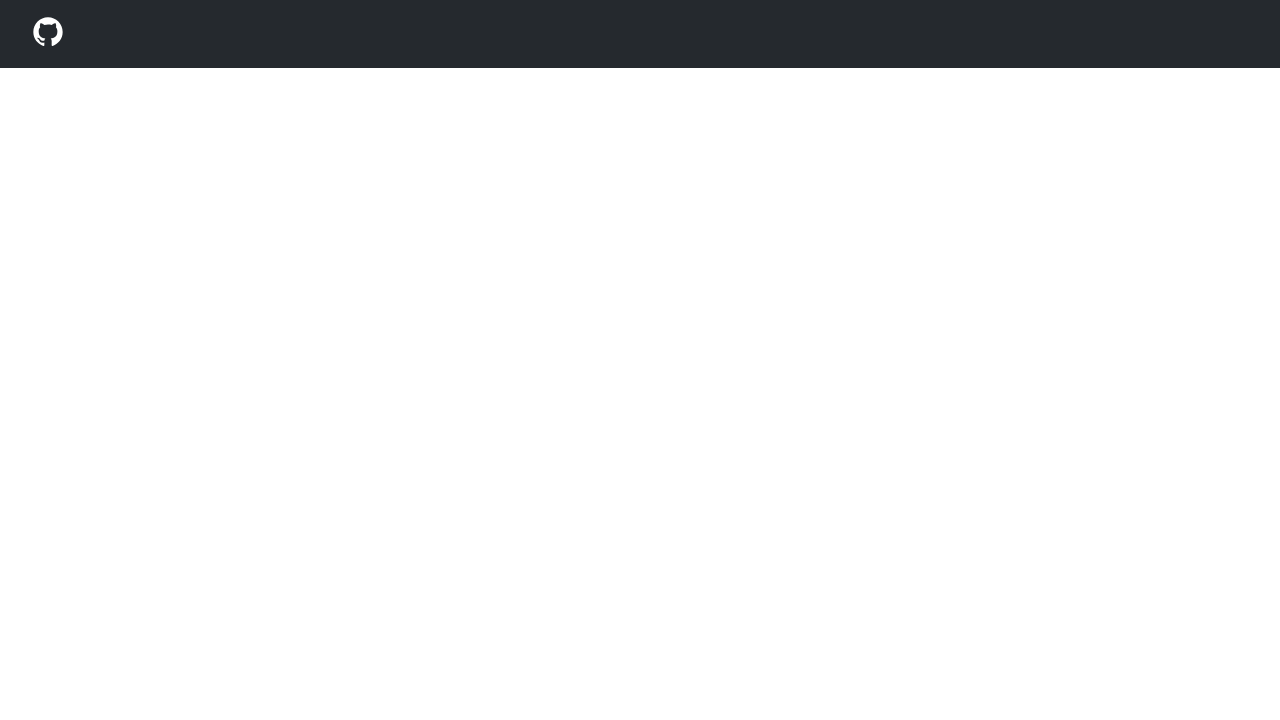

Search results loaded and network idle achieved
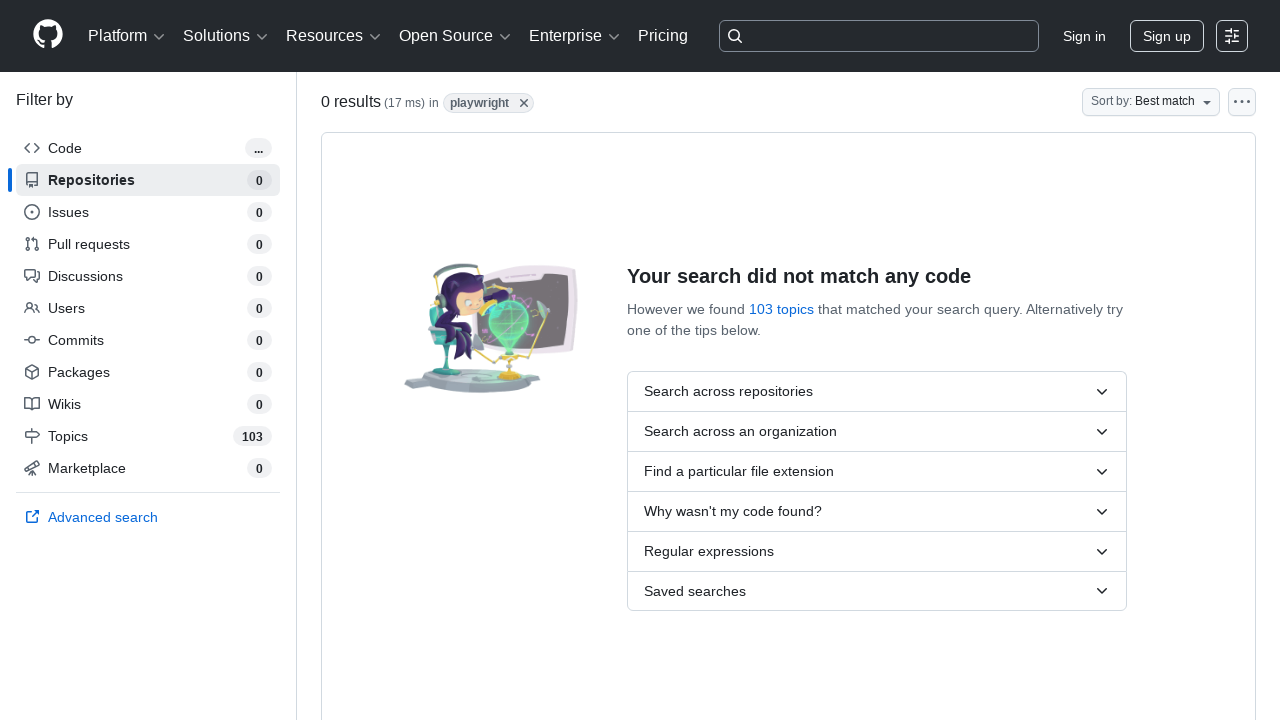

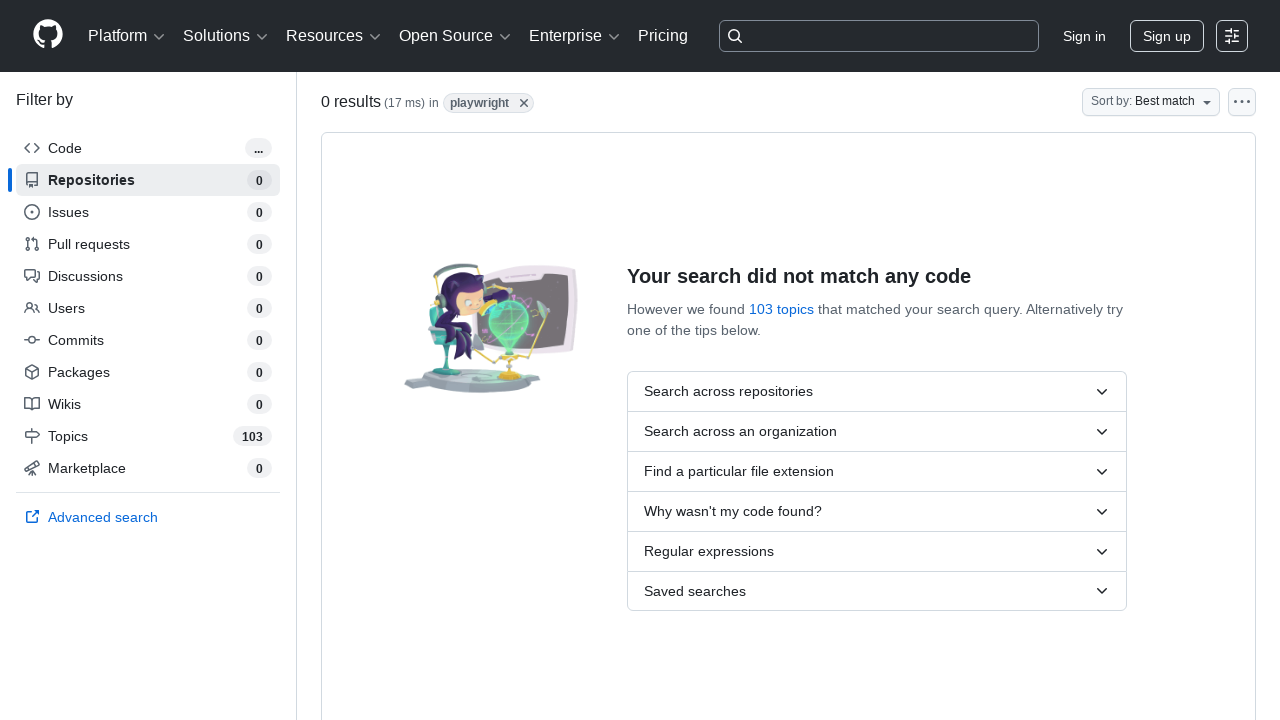